Tests dropdown functionality on DemoQA by interacting with single-select and multi-select dropdowns, selecting options by value and index, and verifying selections.

Starting URL: https://demoqa.com/select-menu

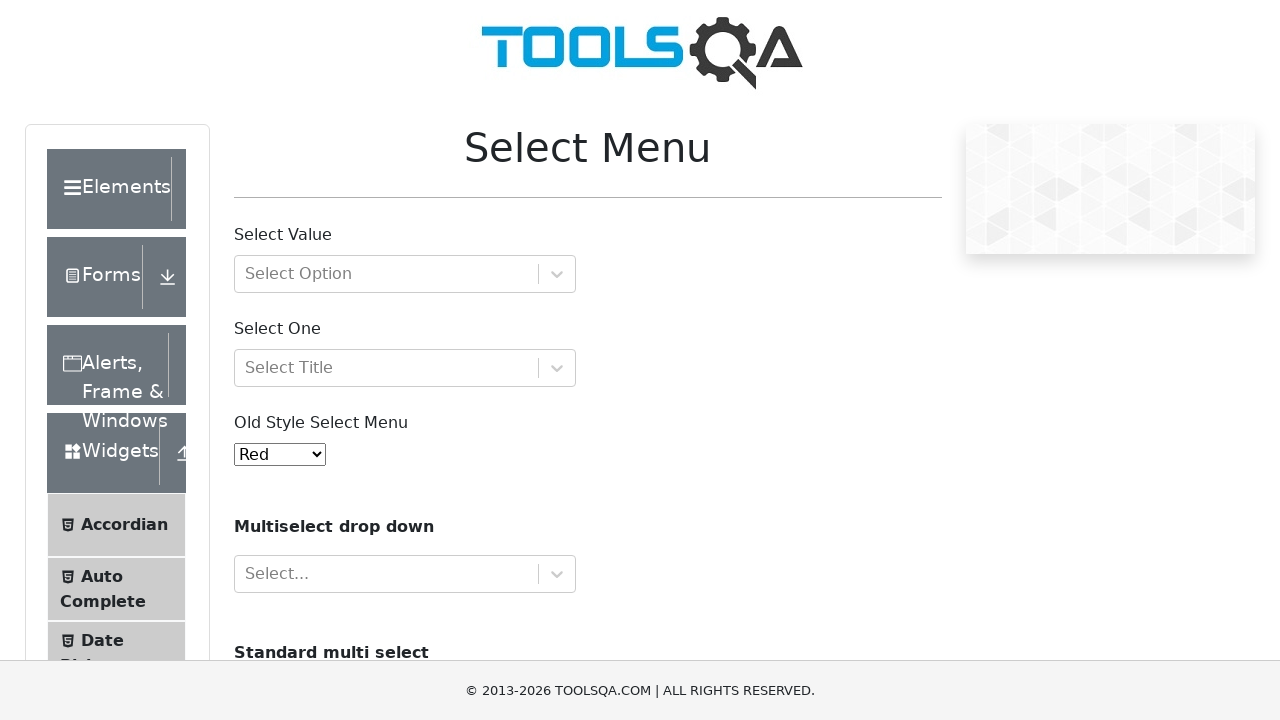

Located single-select dropdown element
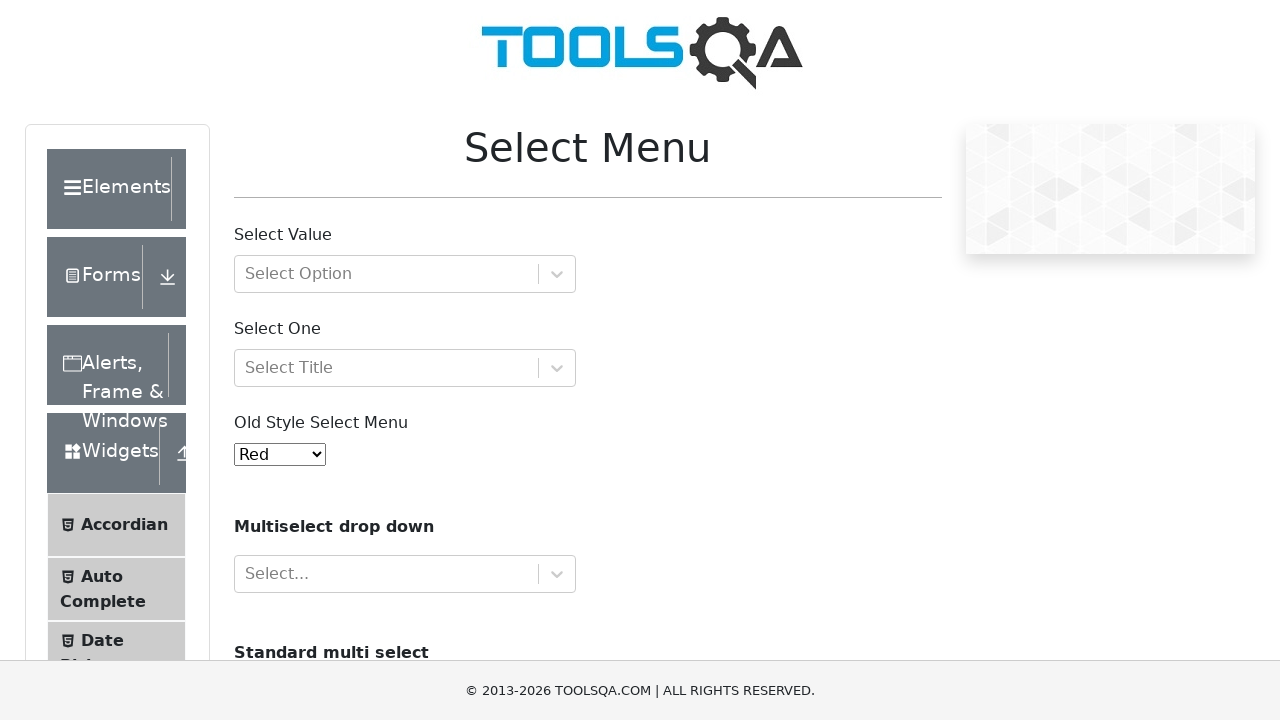

Retrieved default selected option: Red
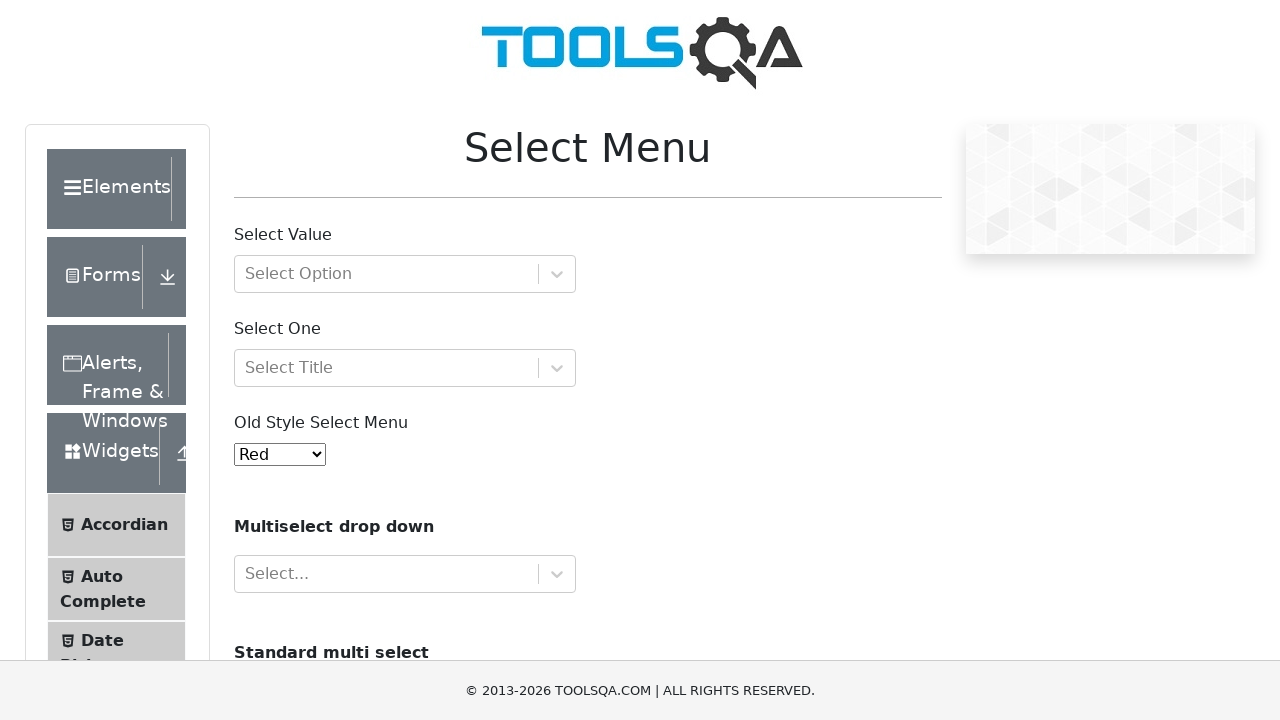

Selected option by value '4' (Purple) in single-select dropdown on select#oldSelectMenu
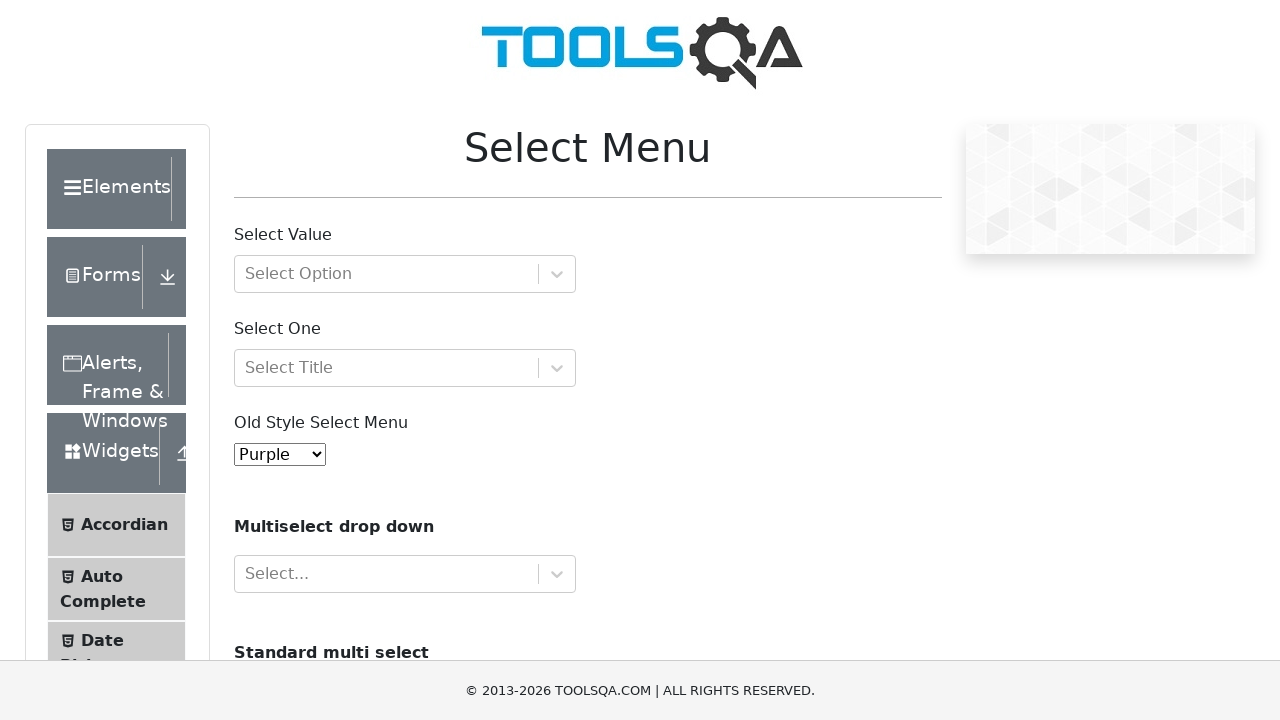

Verified selected option text: Purple
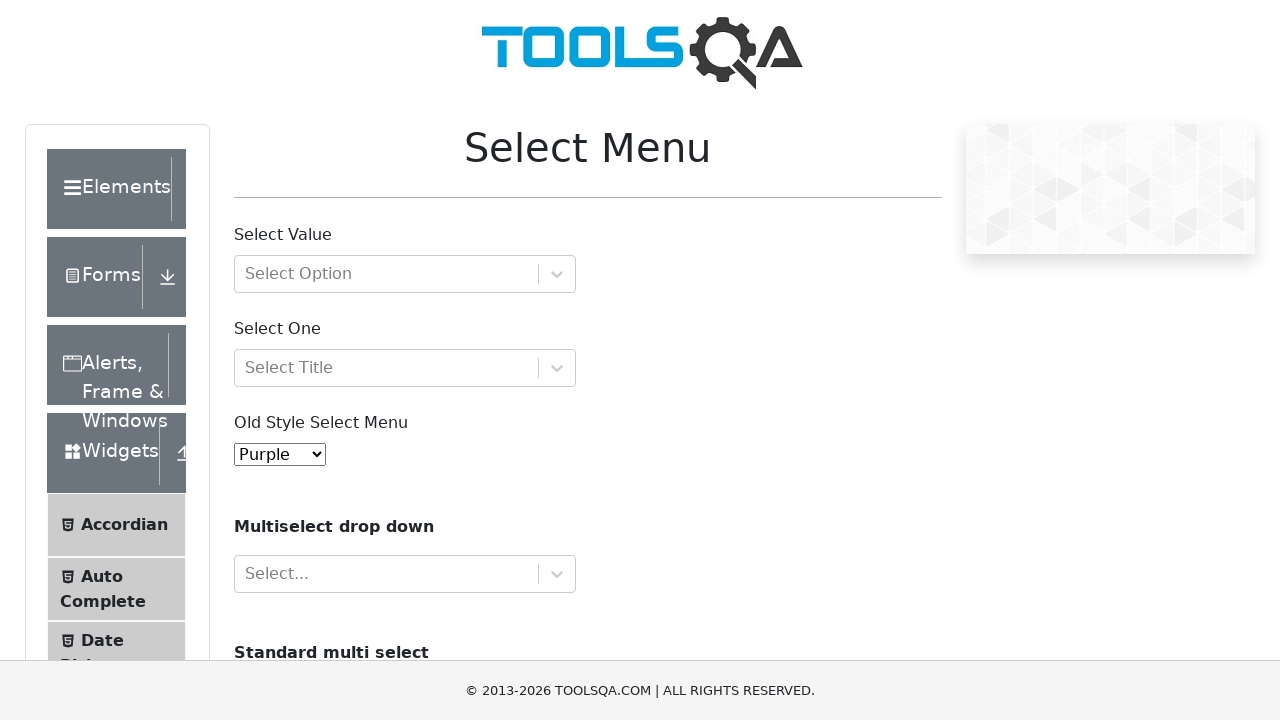

Located multi-select dropdown element
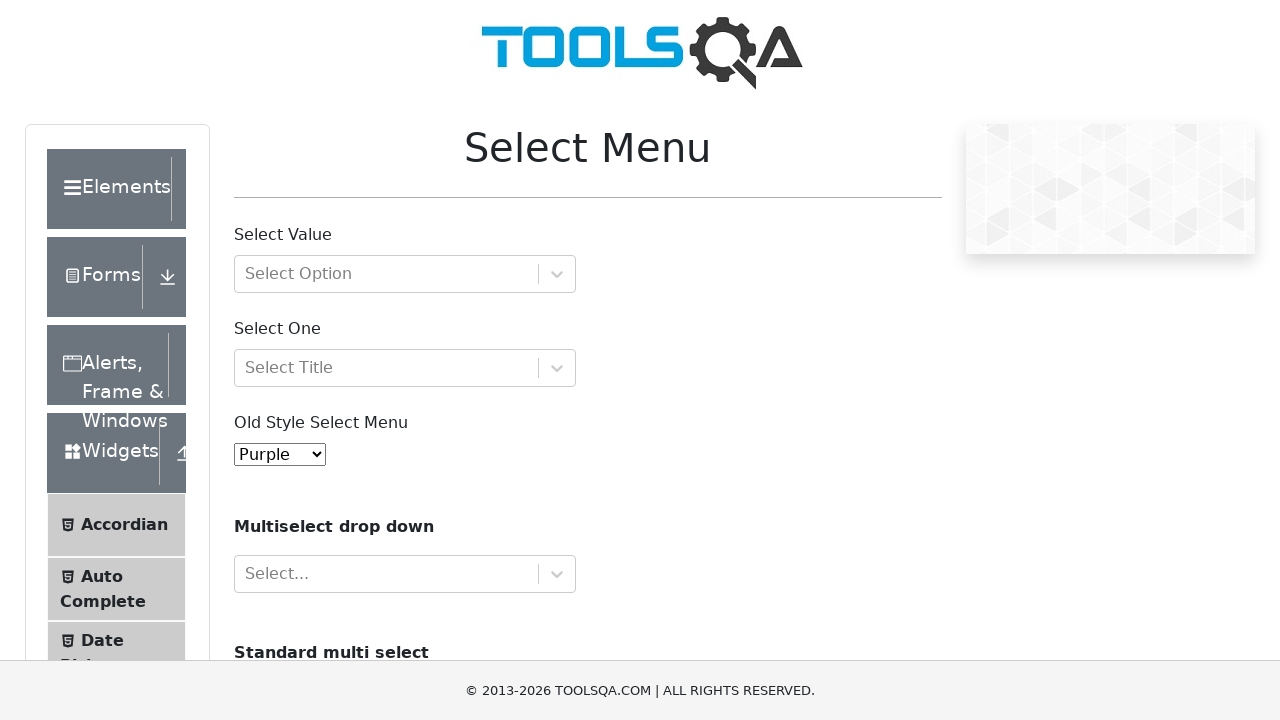

Selected option at index 1 (Saab) in multi-select dropdown on select[name='cars']
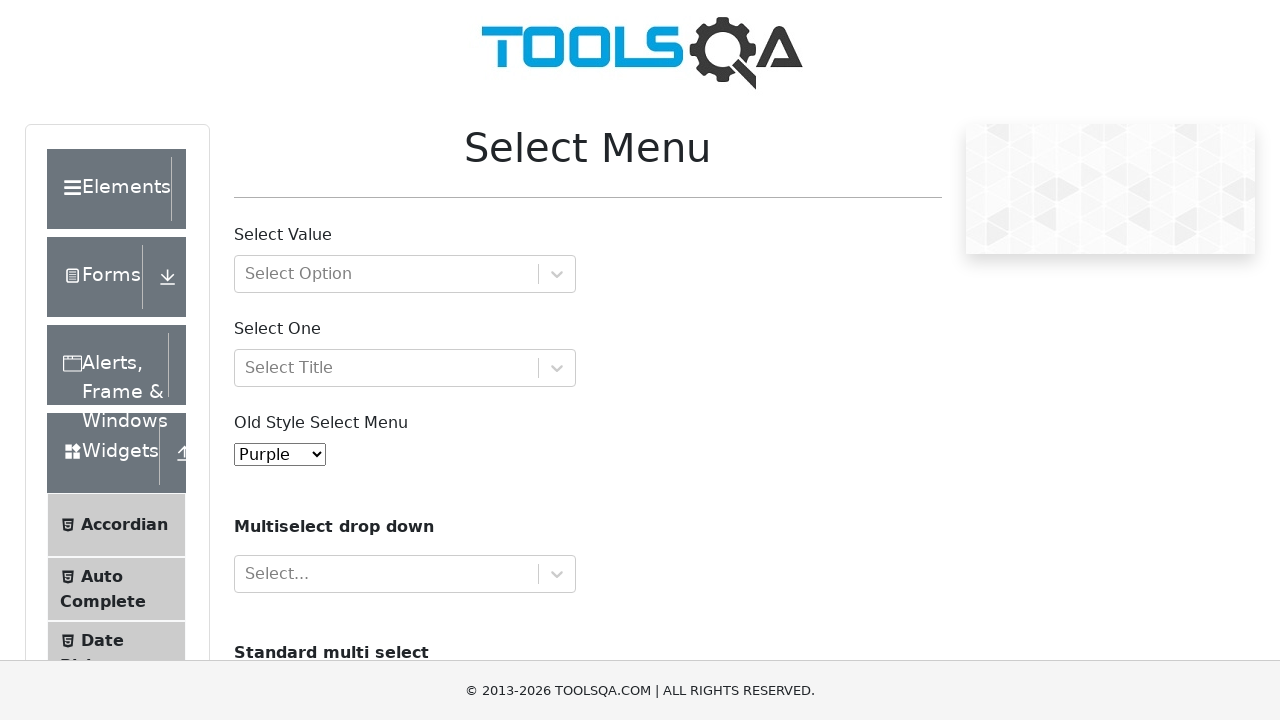

Selected option at index 3 (Audi) in multi-select dropdown on select[name='cars']
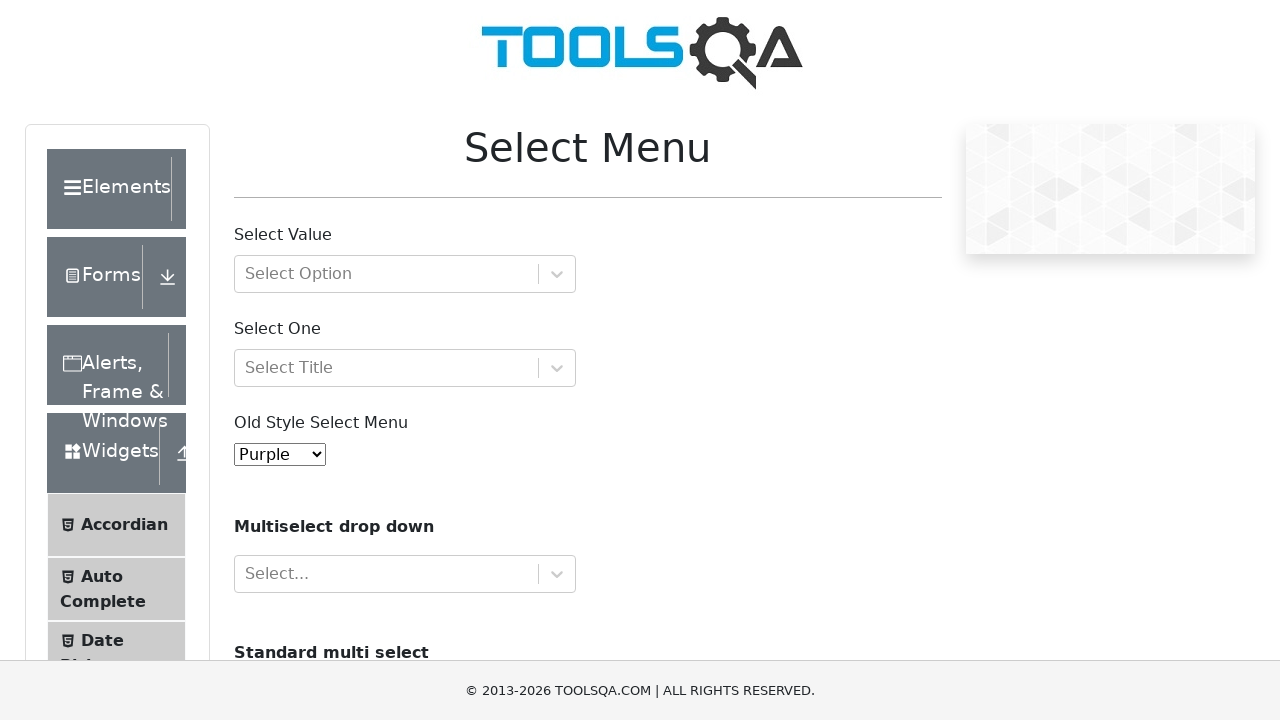

Retrieved all selected cars: ['Audi']
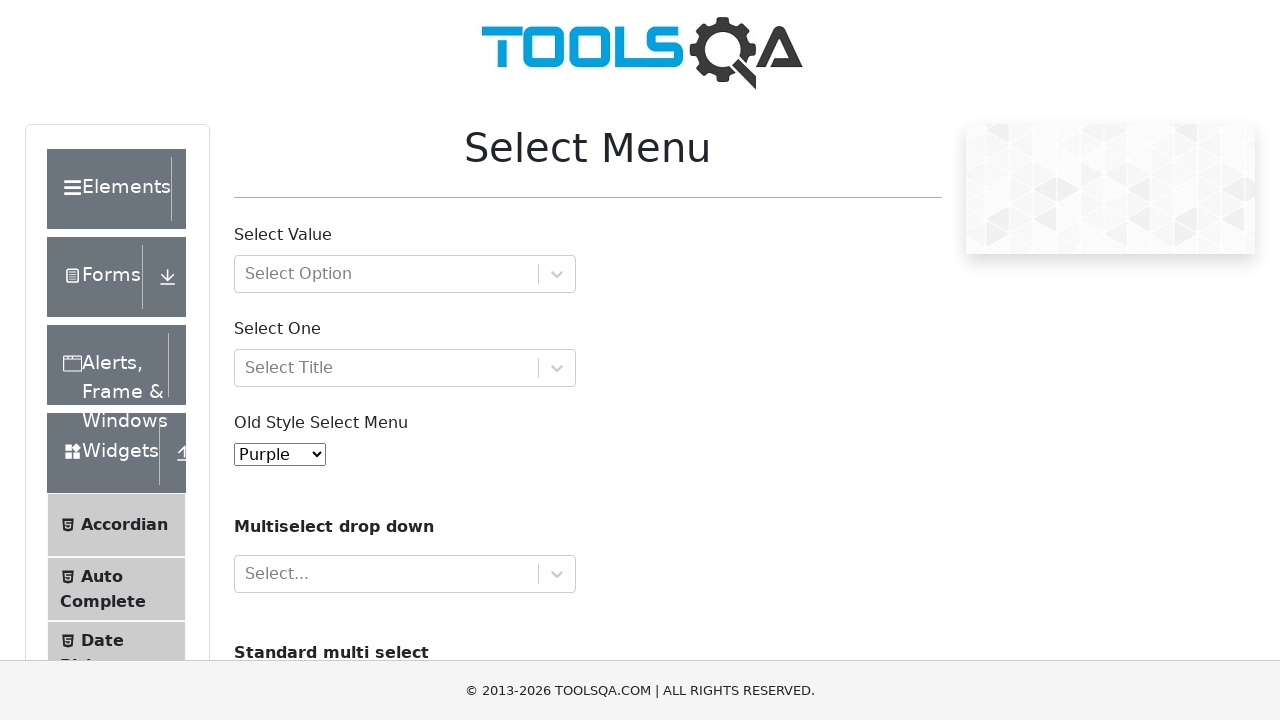

Retrieved all available options in multi-select (4 total)
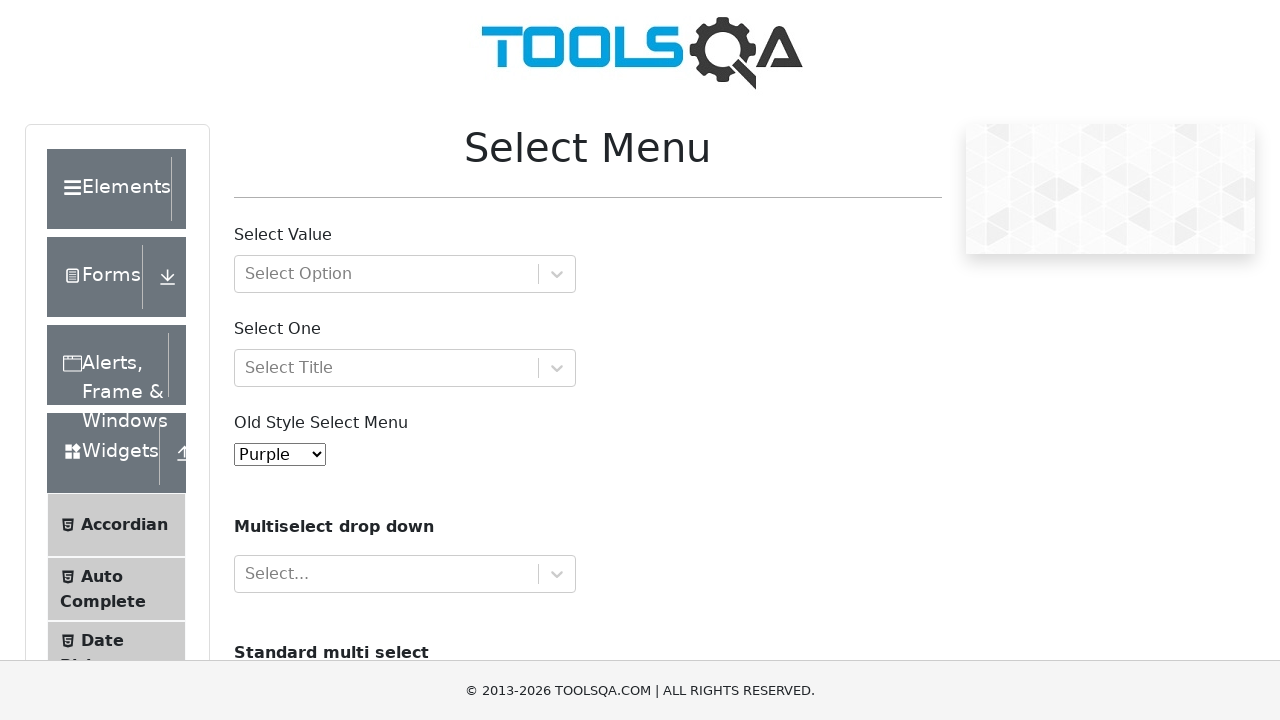

Selected option at index 0 in multi-select dropdown on select[name='cars']
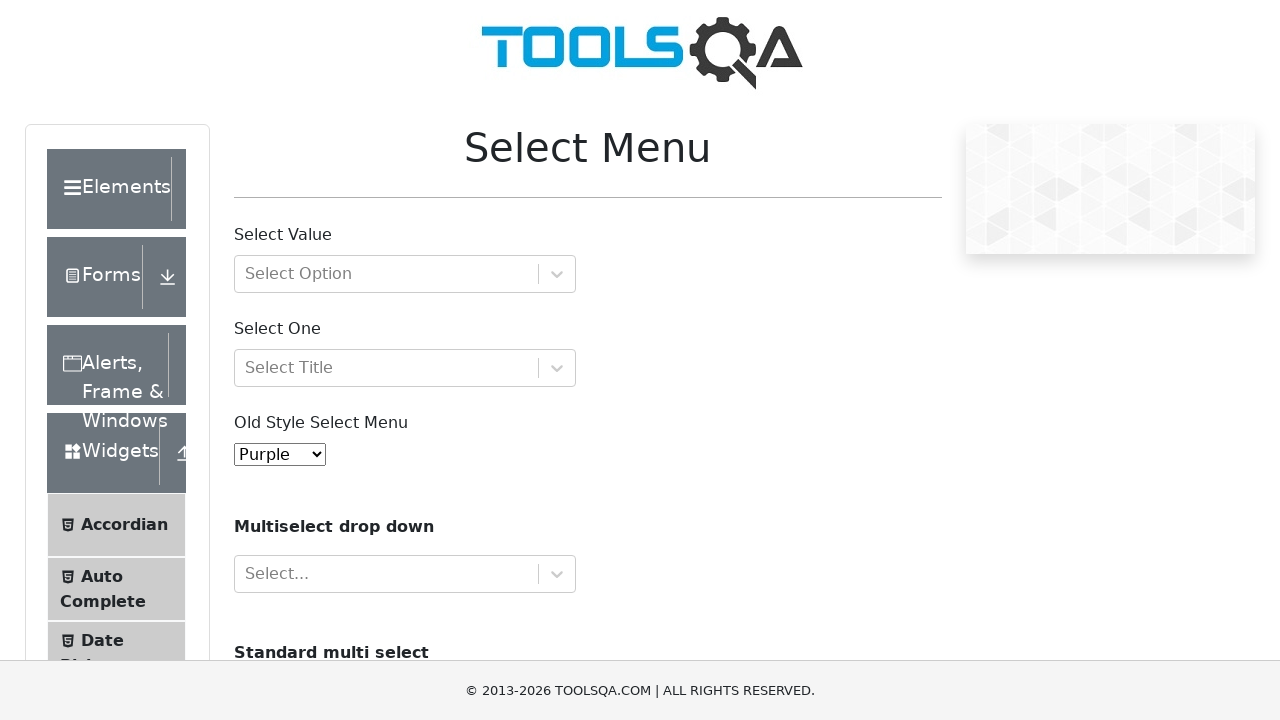

Selected option at index 1 in multi-select dropdown on select[name='cars']
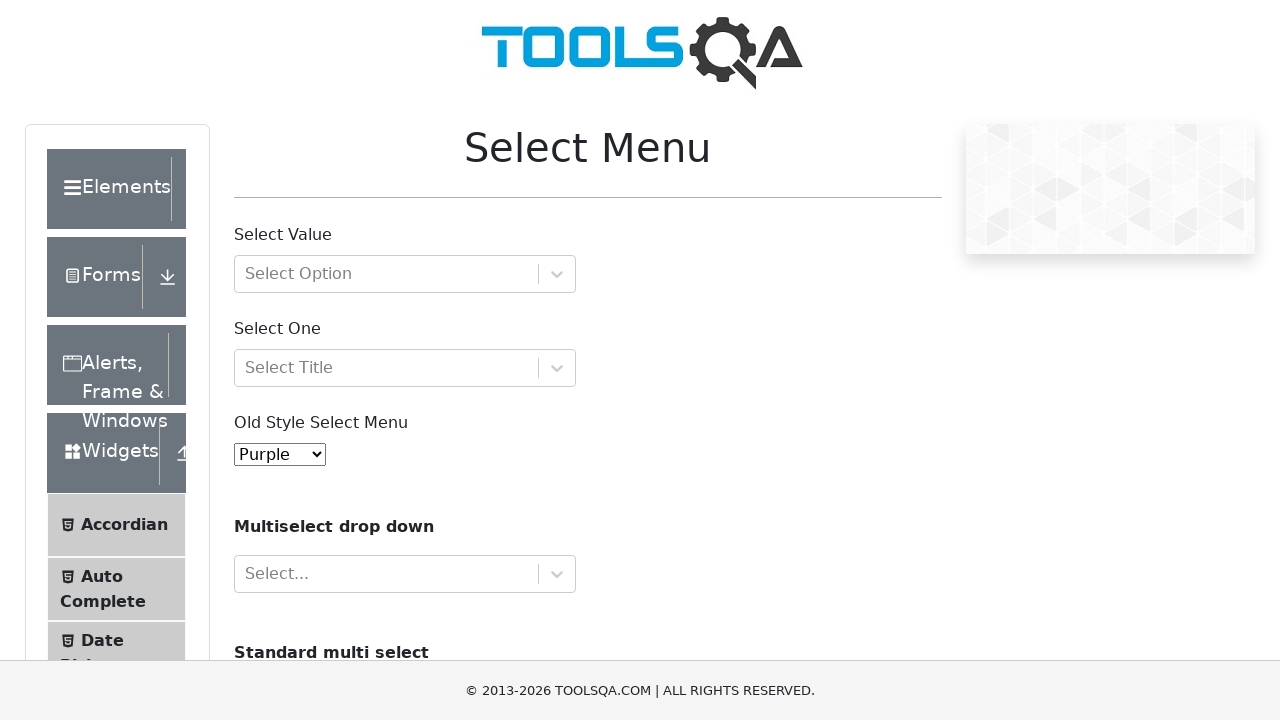

Selected option at index 2 in multi-select dropdown on select[name='cars']
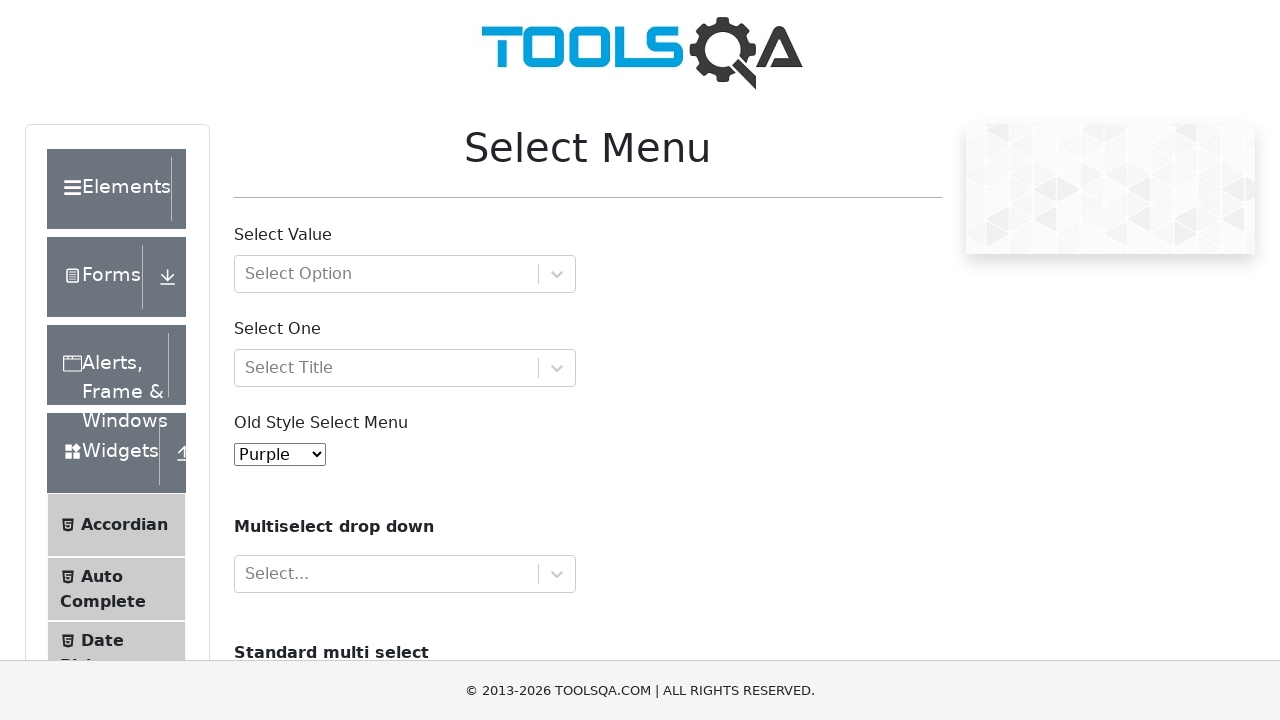

Selected option at index 3 in multi-select dropdown on select[name='cars']
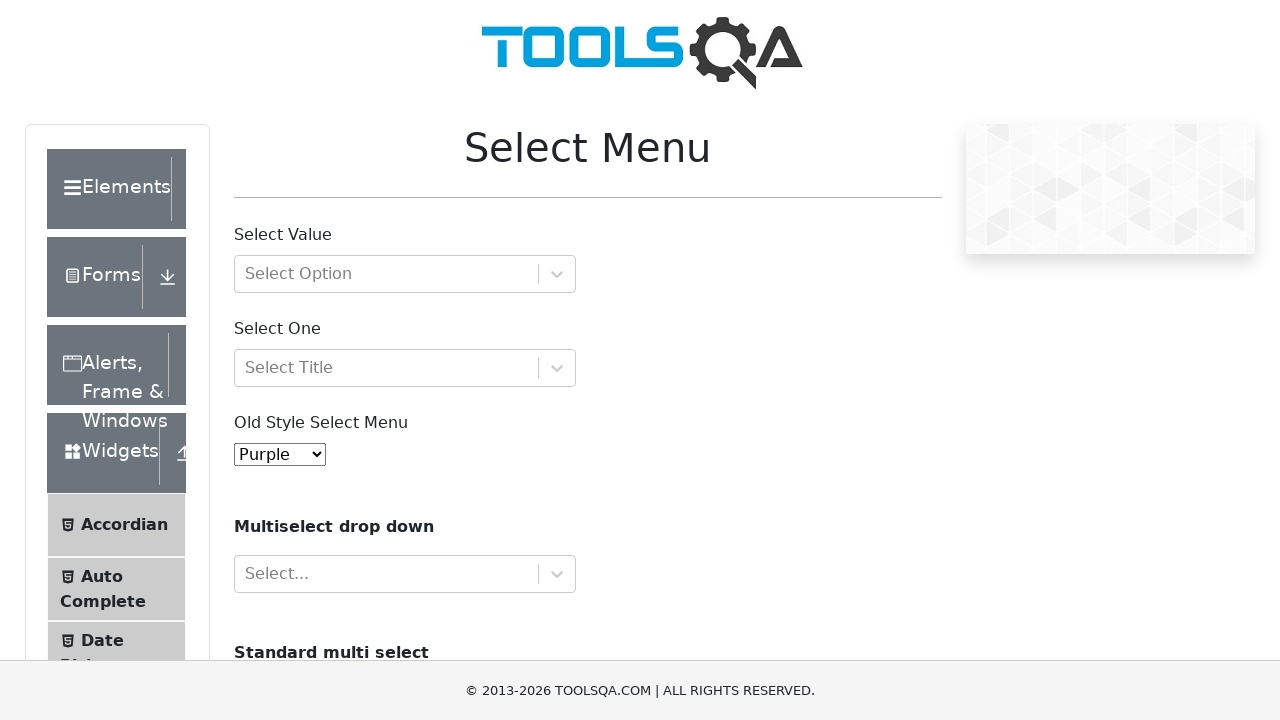

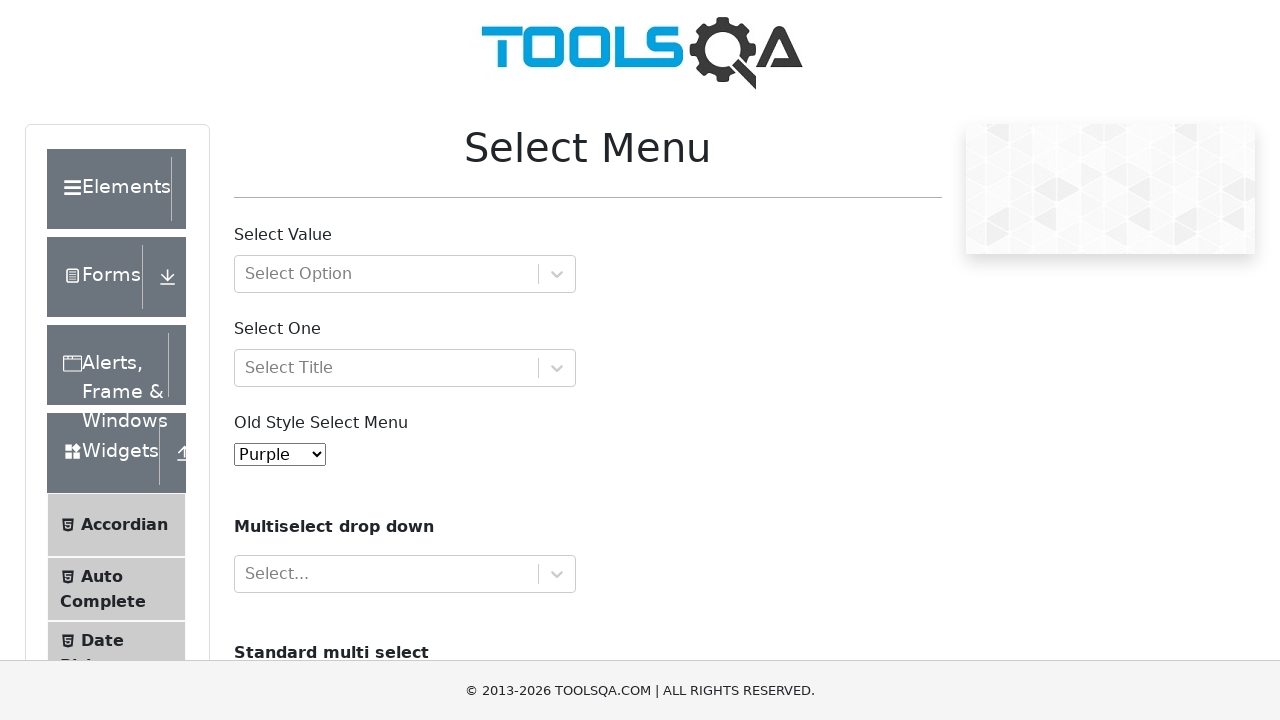